Tests form validation with invalid username by entering a short username and handling the alert dialog

Starting URL: https://erikdark.github.io/Qa_autotests_reg_form_pop_up/

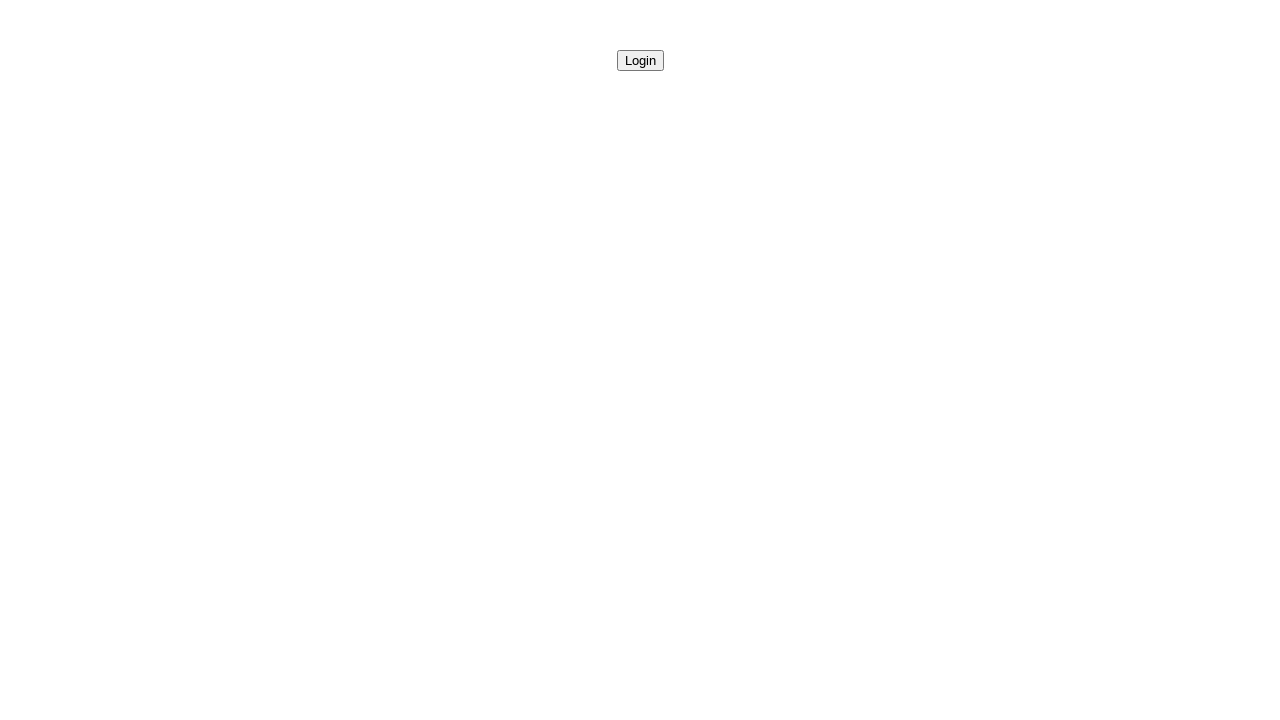

Navigated to registration form page
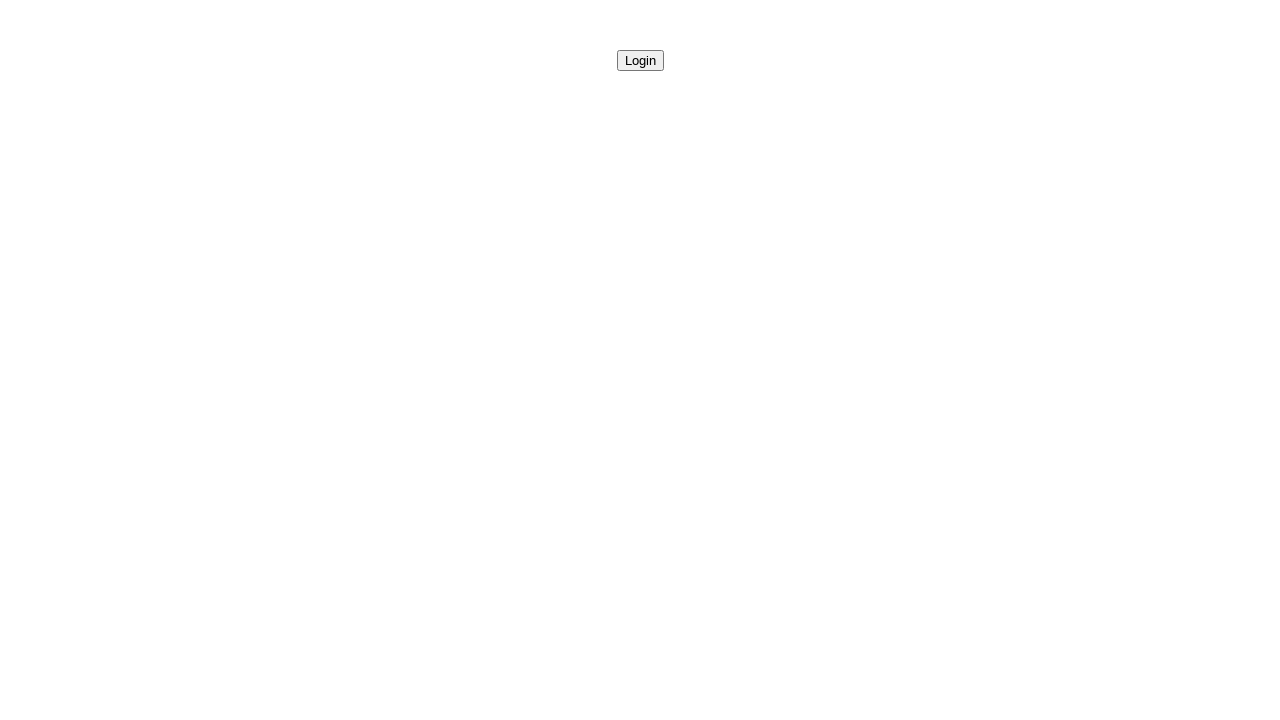

Clicked button to open modal form at (640, 60) on #openModalButton
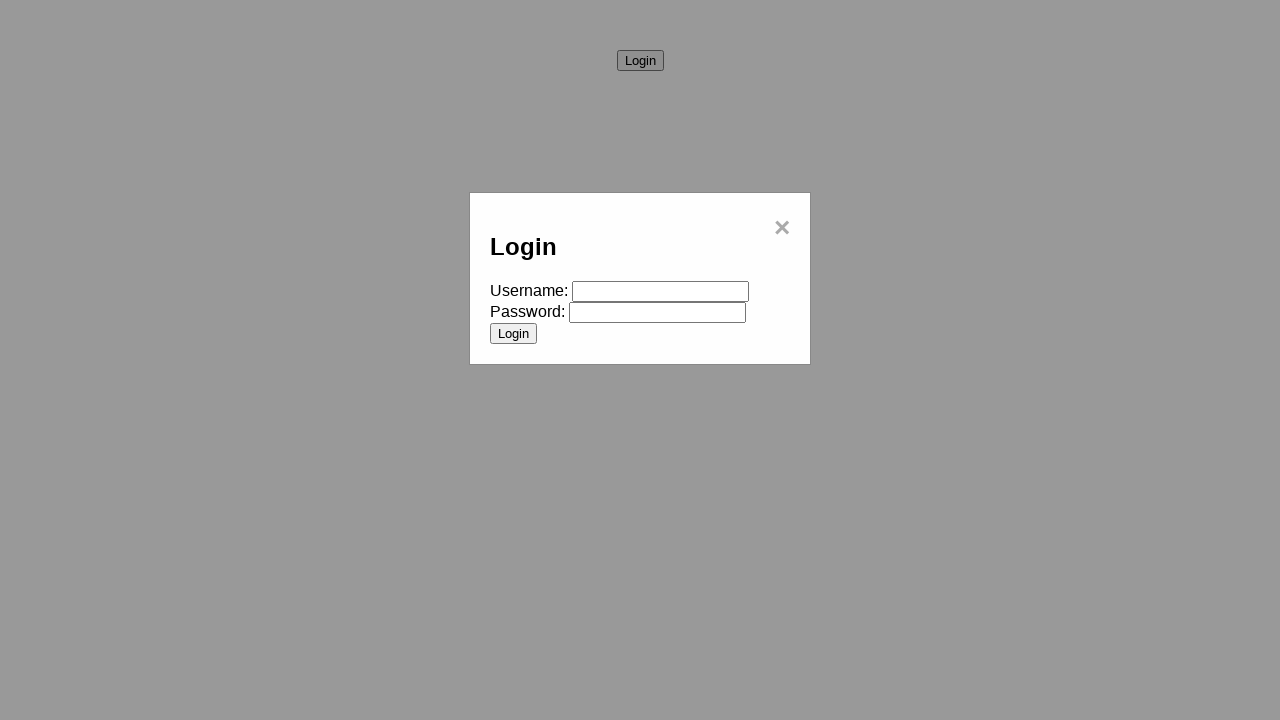

Filled username field with invalid short value 'test' on #username
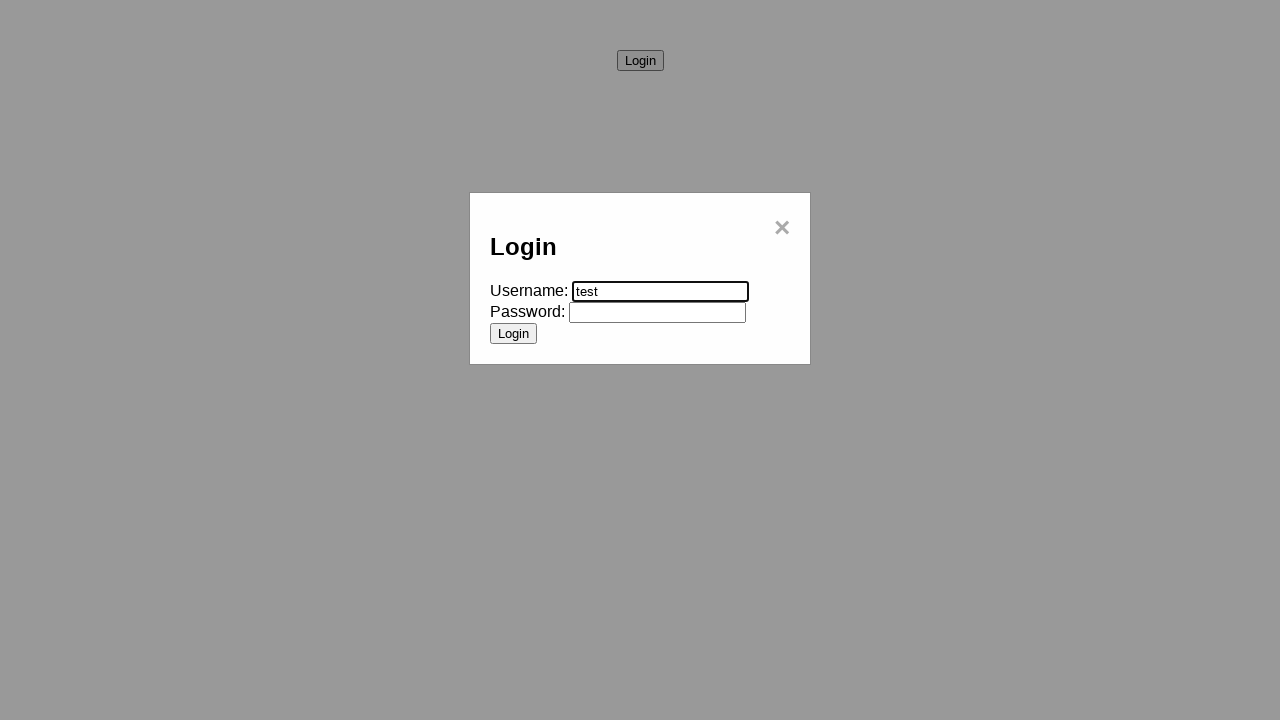

Filled password field with 'password123' on #password
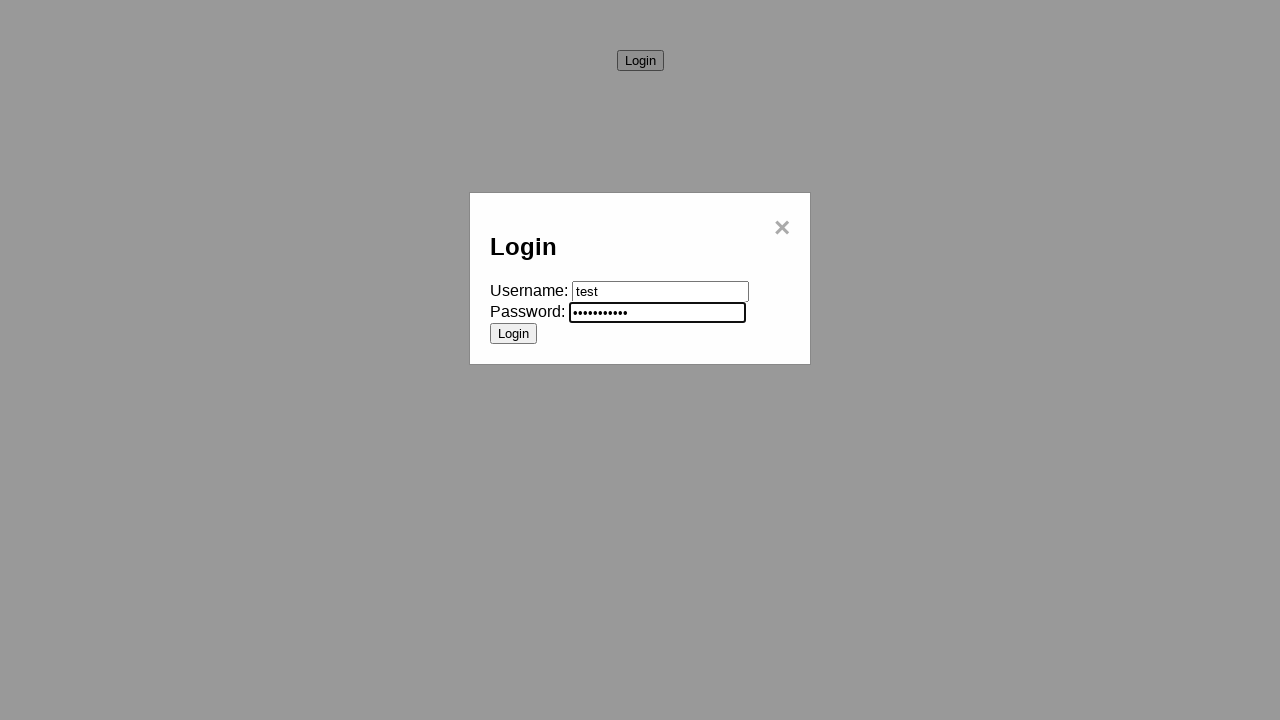

Clicked submit button to attempt form submission at (514, 333) on [type="submit"]
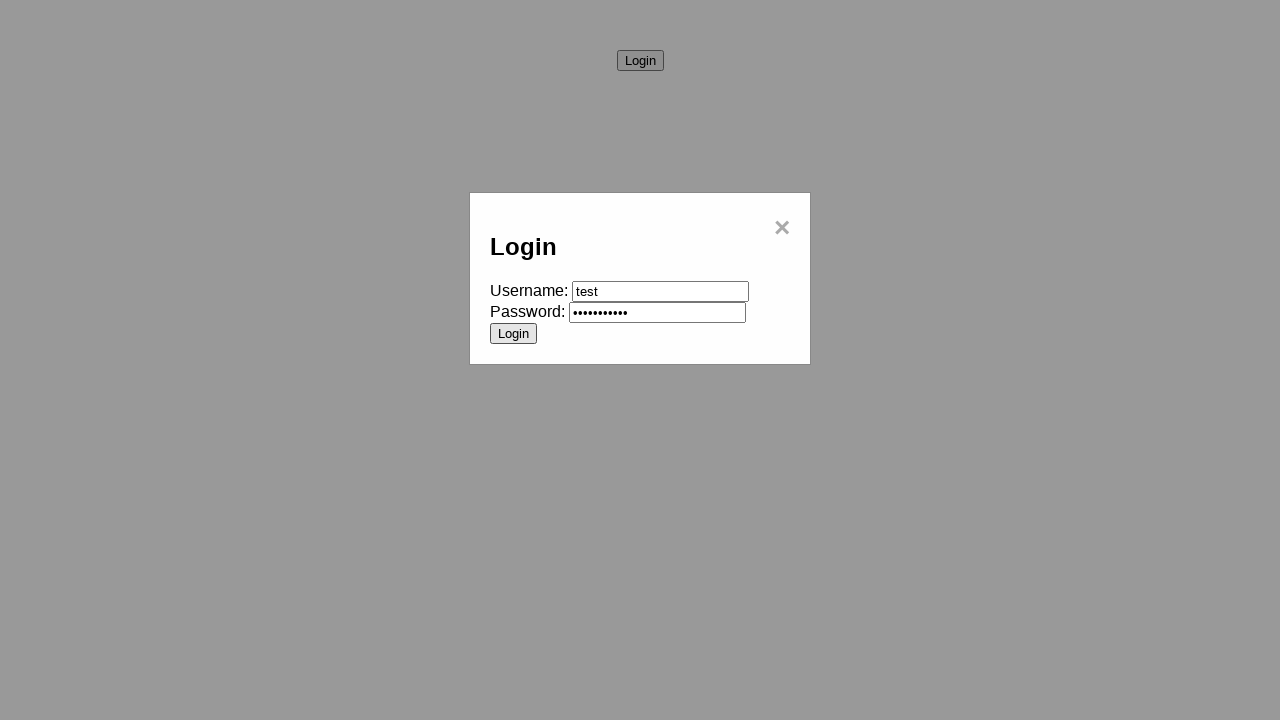

Set up alert dialog handler to accept dialogs
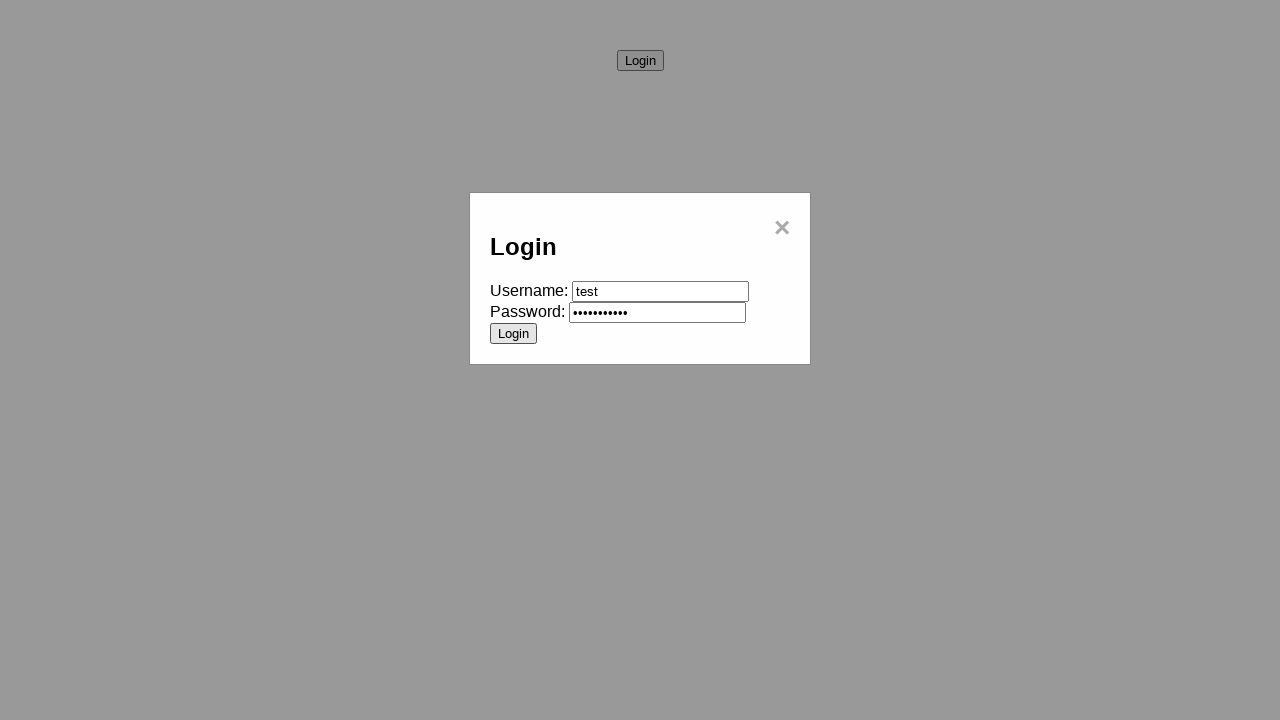

Form validation failed as expected - submit button remains visible
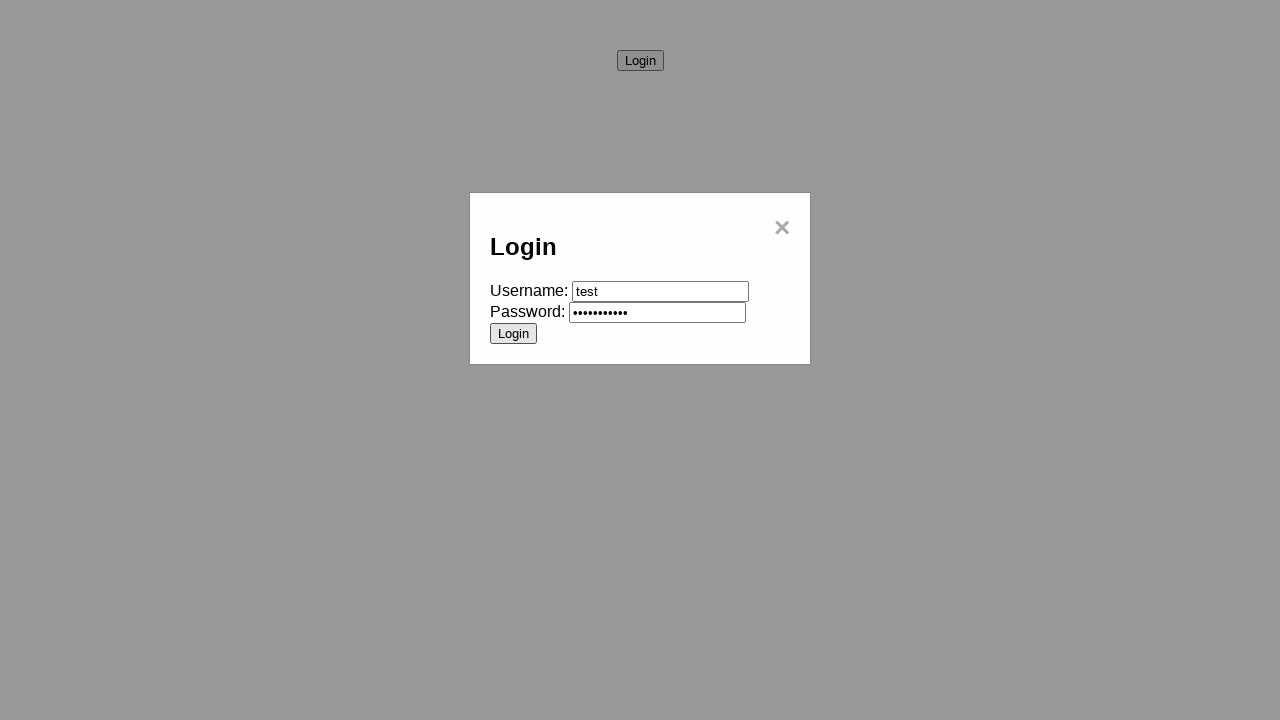

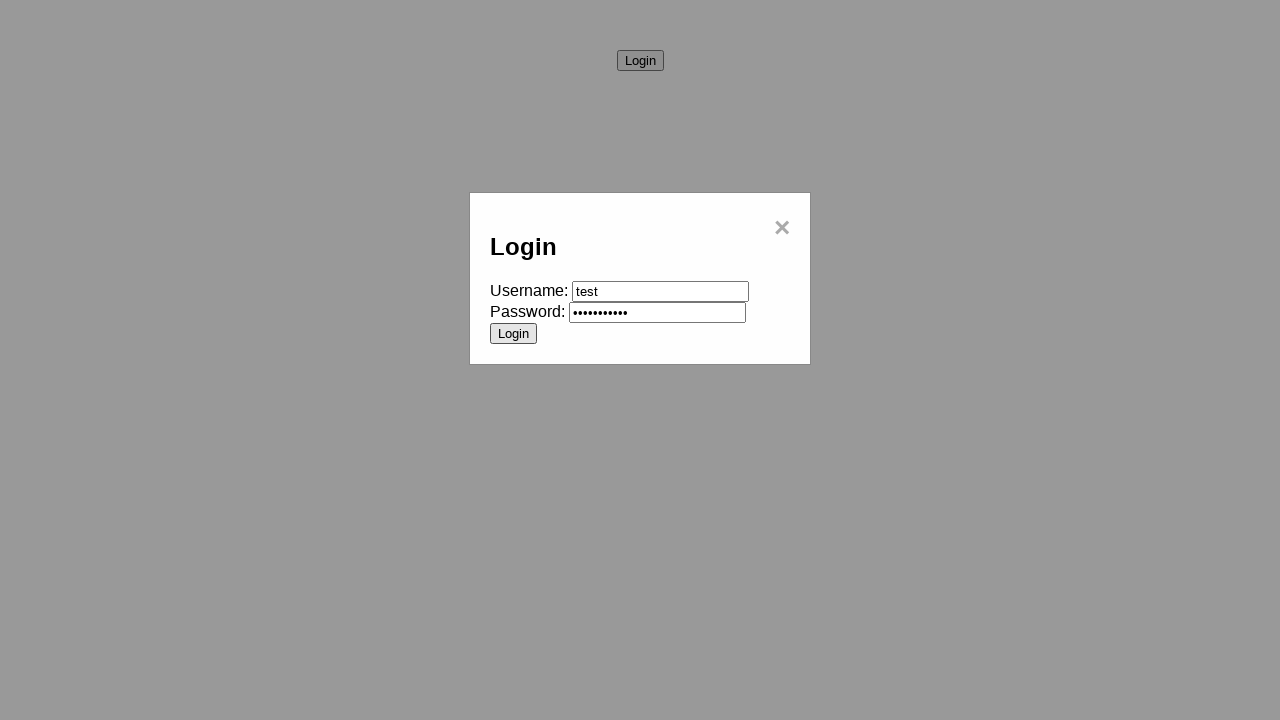